Tests file download functionality by navigating to a download page and clicking a download link to verify a file can be downloaded

Starting URL: http://the-internet.herokuapp.com/download

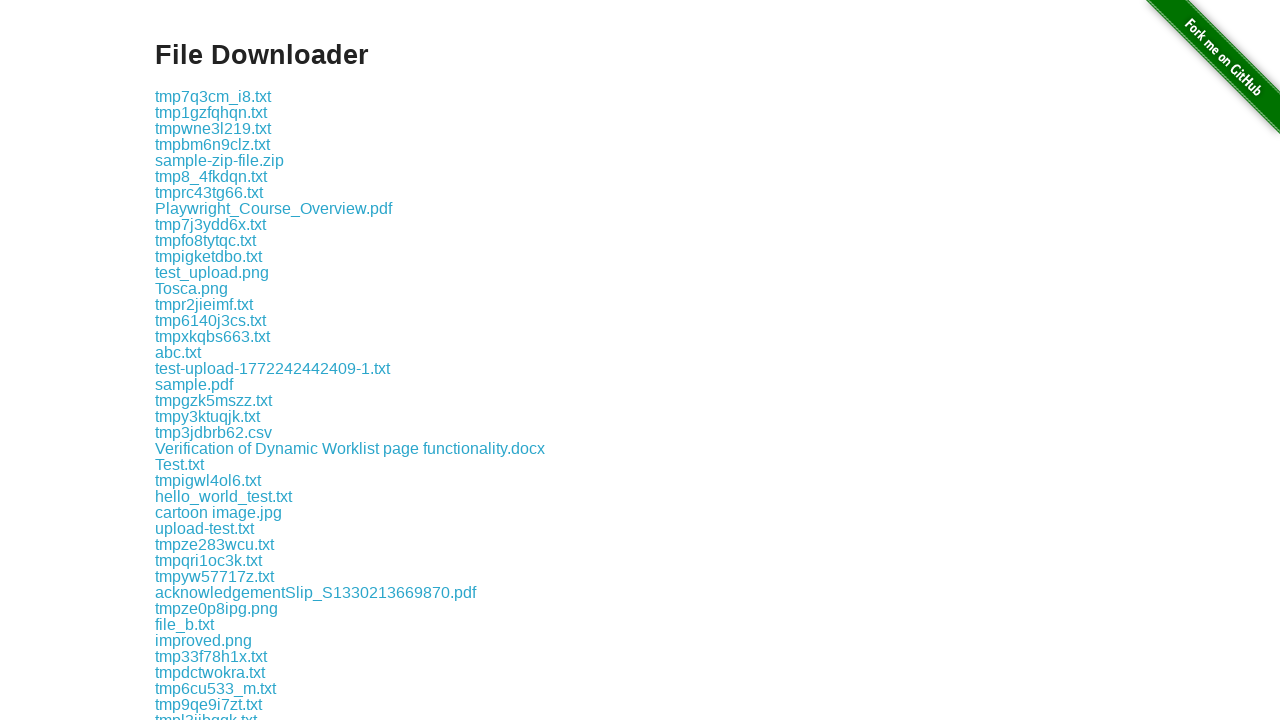

Clicked the download link at (213, 96) on .example a
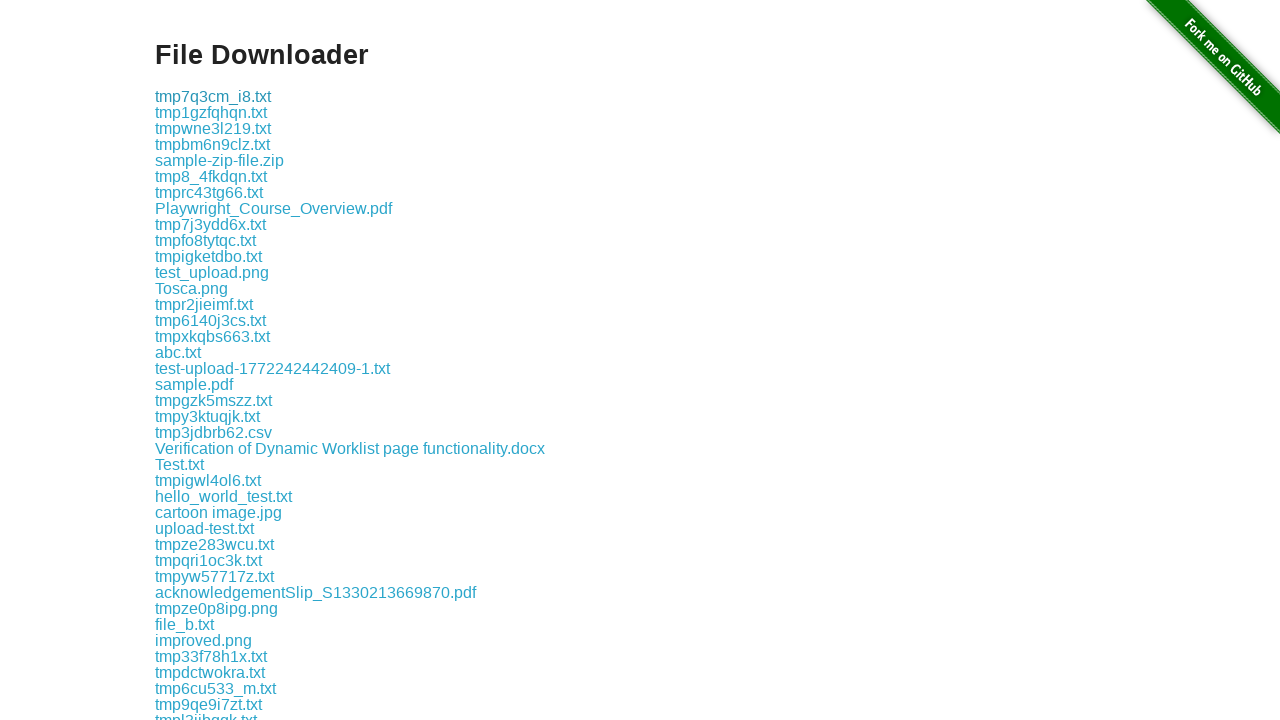

Waited 2 seconds for file download to complete
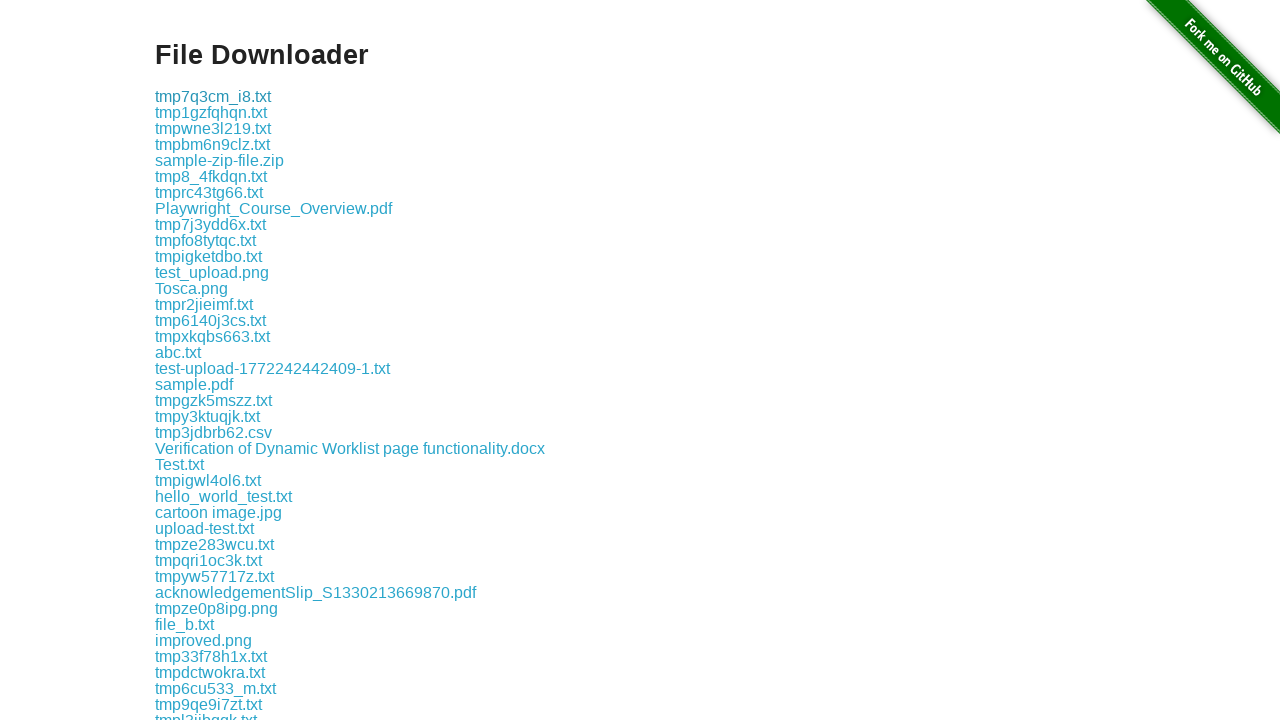

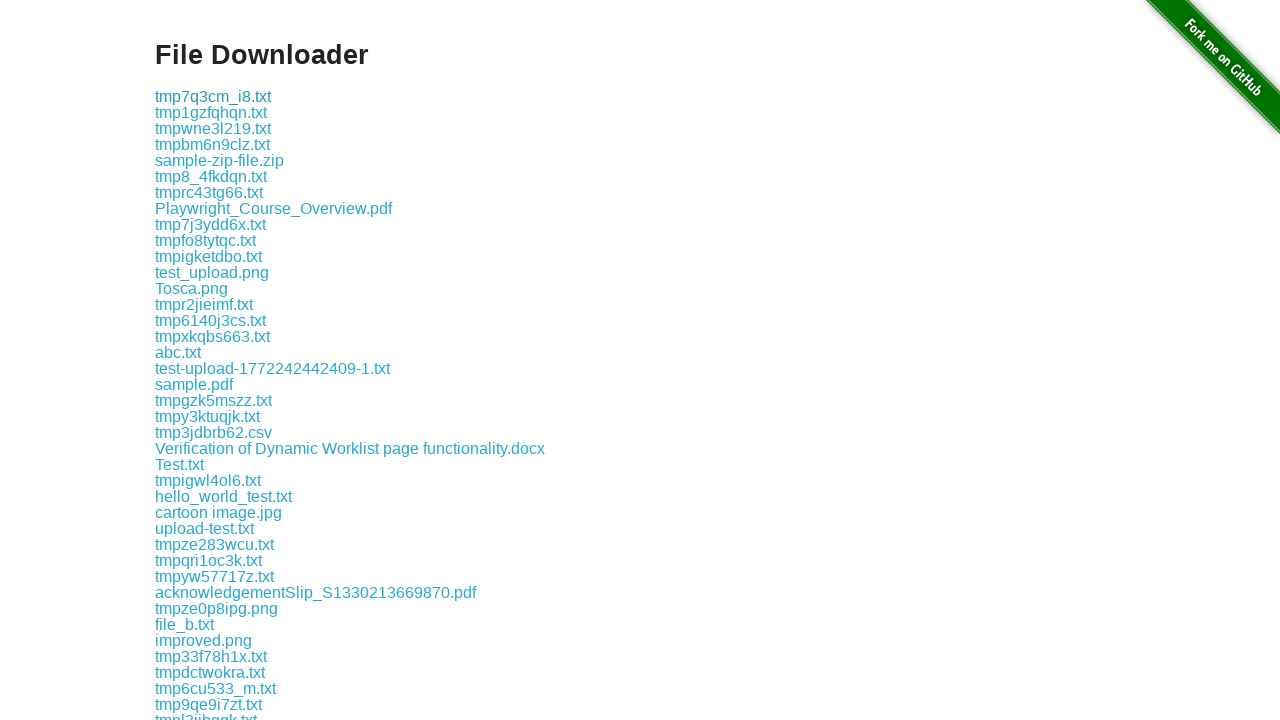